Tests scrolling functionality on a practice page by scrolling the window and a fixed-header table, then verifies that the sum of values in a table column matches the displayed total amount.

Starting URL: https://rahulshettyacademy.com/AutomationPractice/

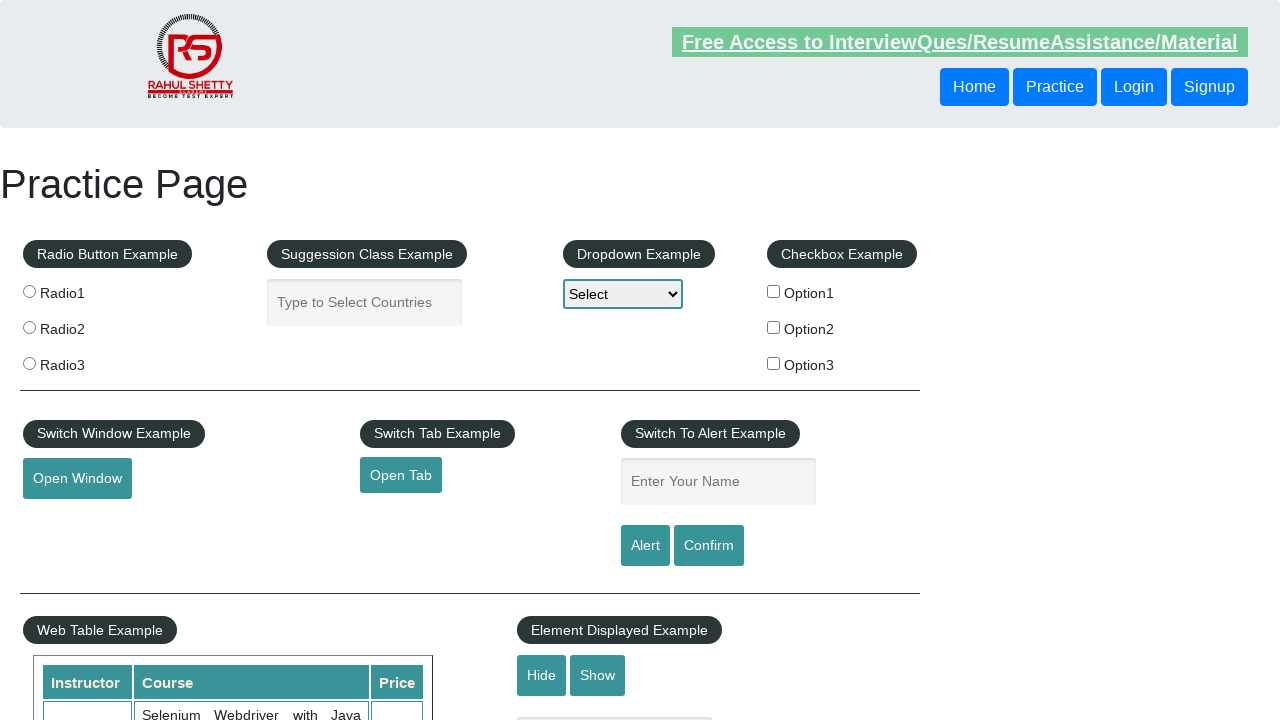

Scrolled window down by 500 pixels
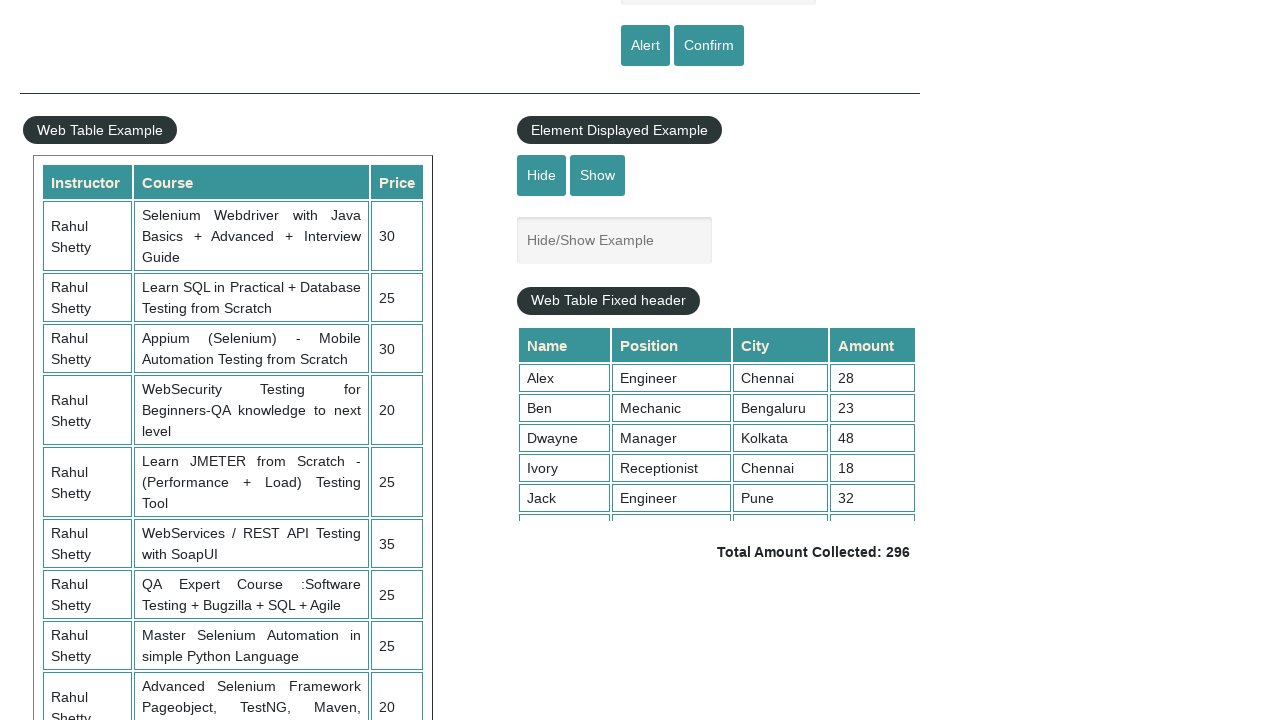

Scrolled fixed header table to top (scrollTop = 5000)
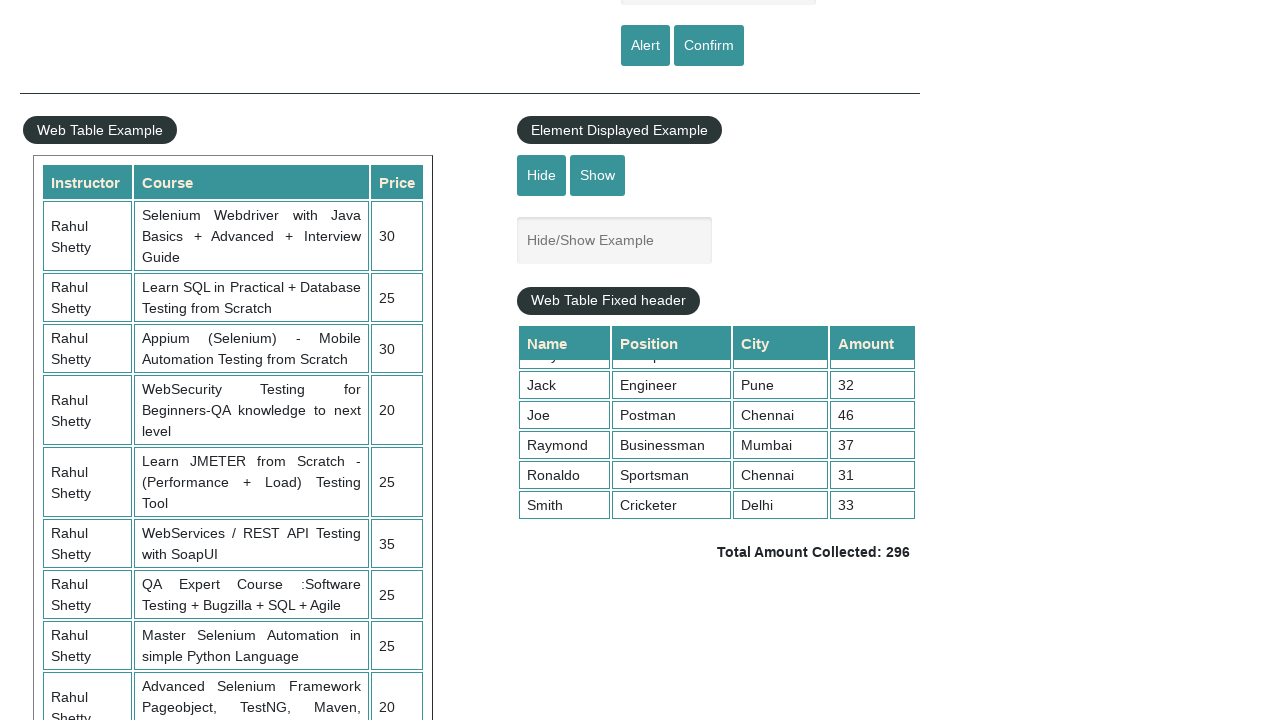

Waited for table values in 4th column to be visible
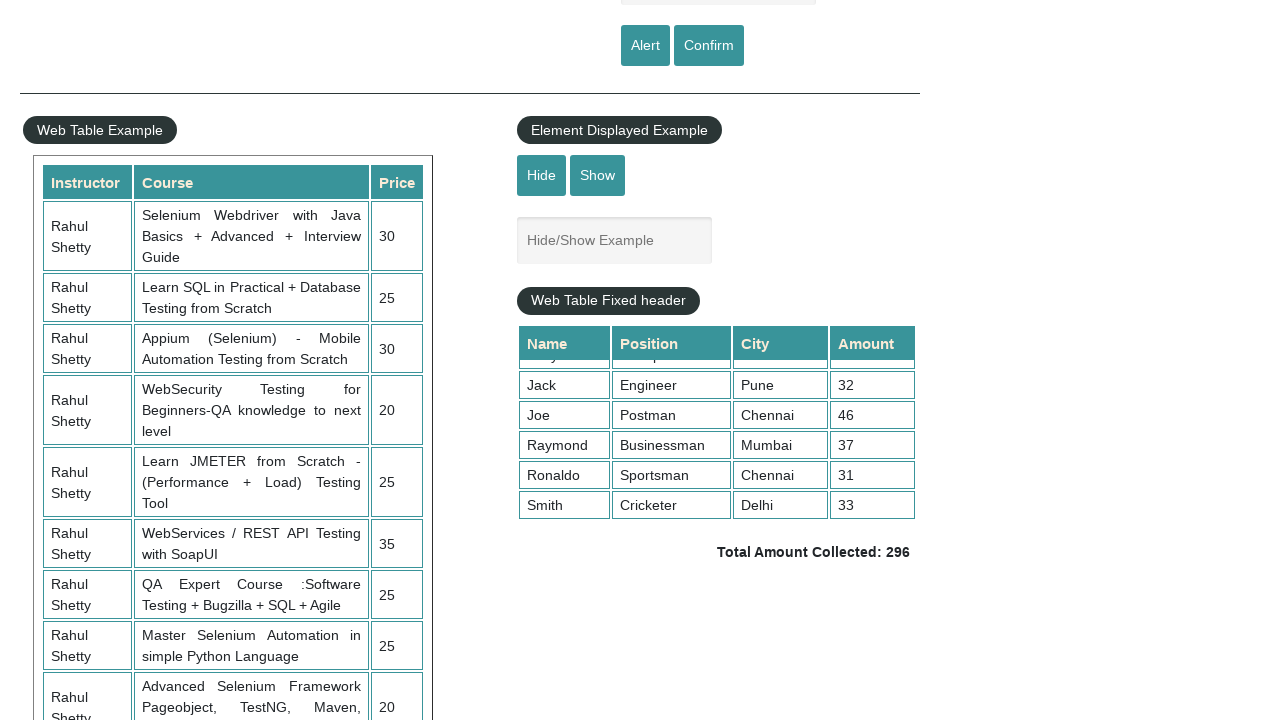

Retrieved all values from 4th column of table (9 values found)
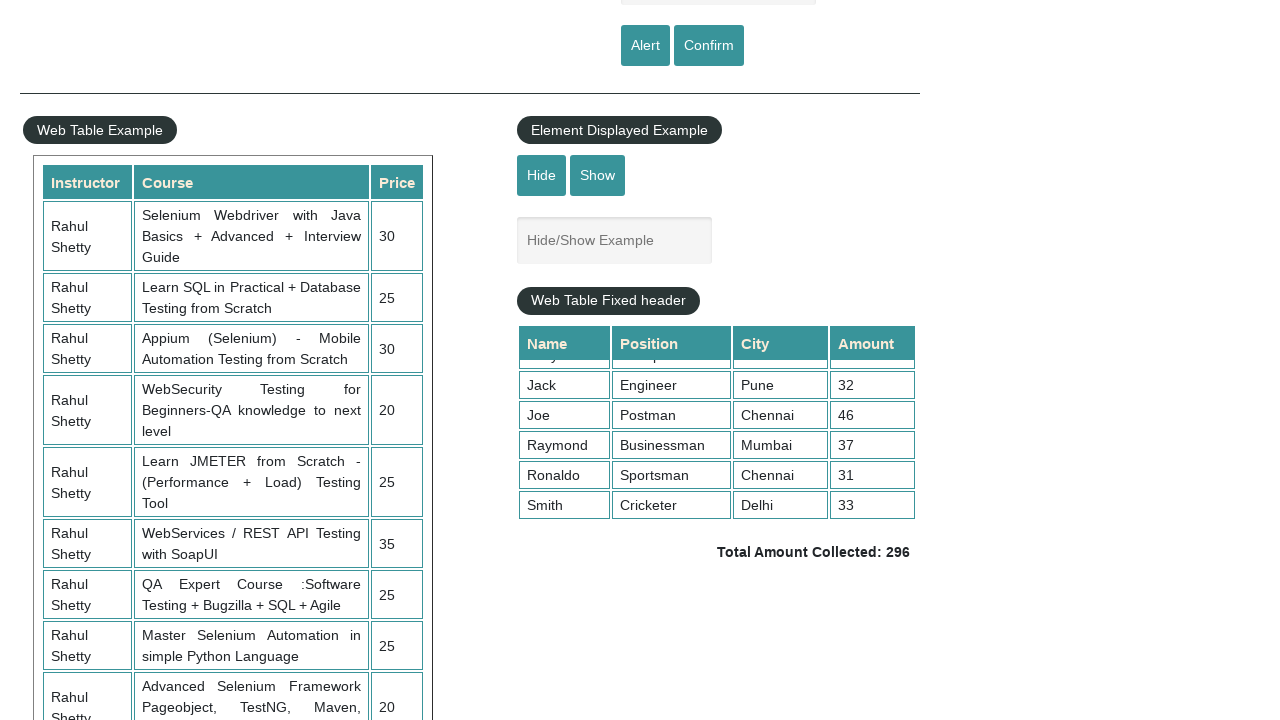

Calculated sum of column values: 296
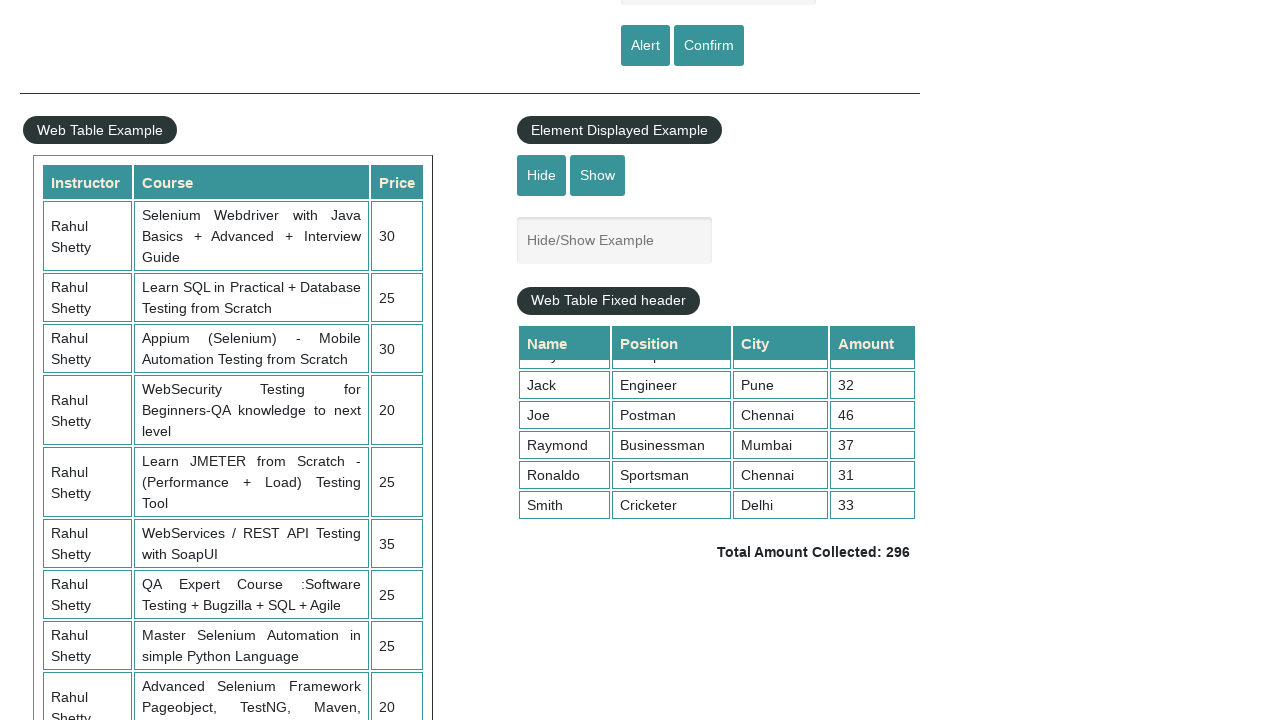

Retrieved displayed total amount text: ' Total Amount Collected: 296 '
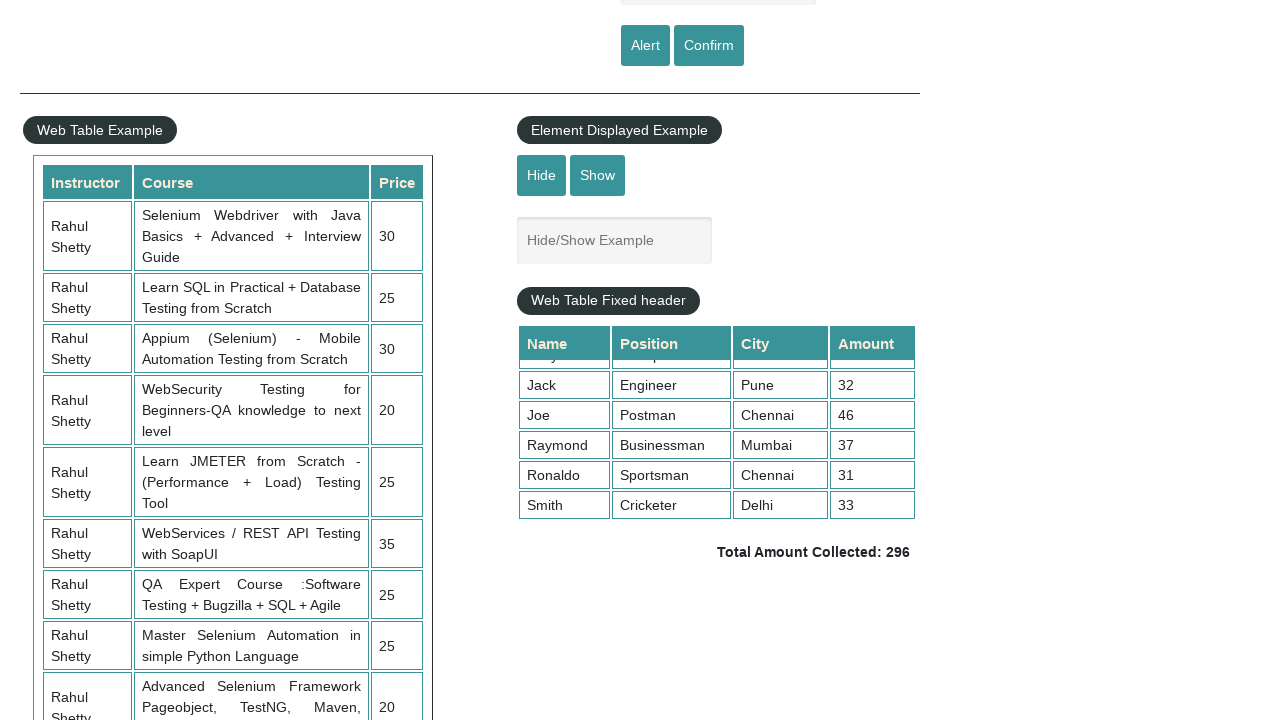

Parsed displayed total value: 296
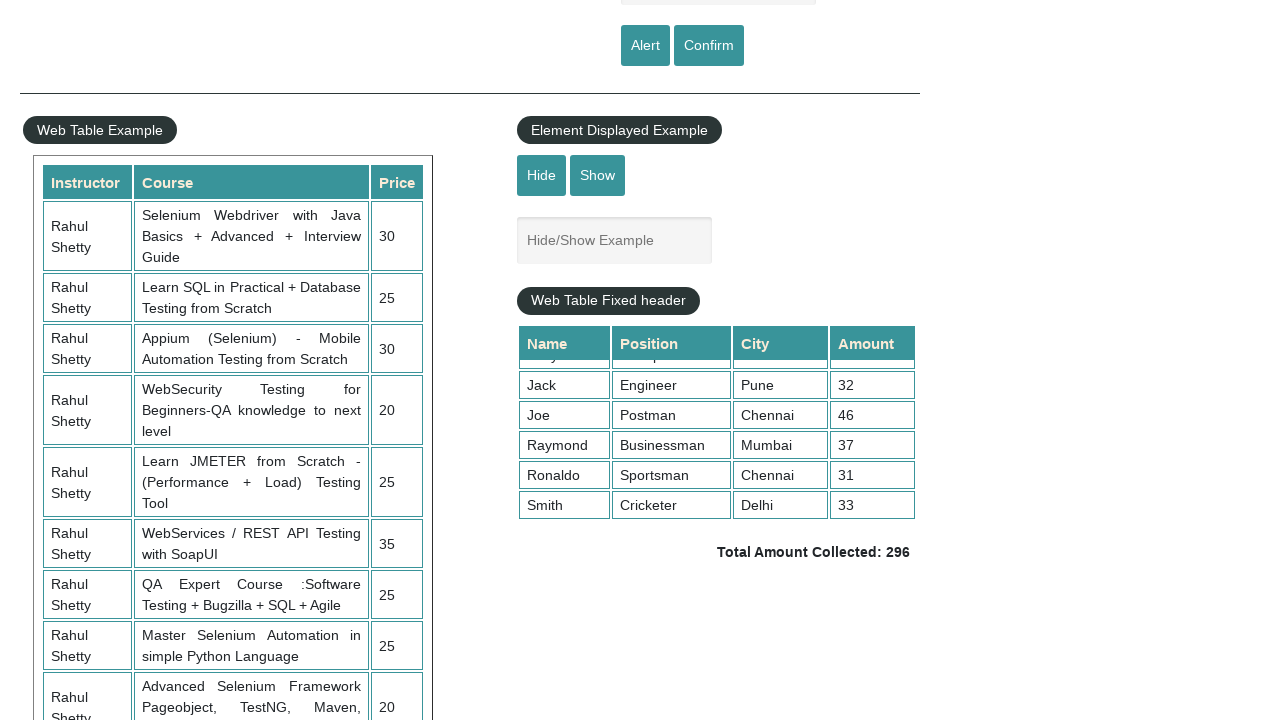

Verified calculated sum (296) matches displayed total (296)
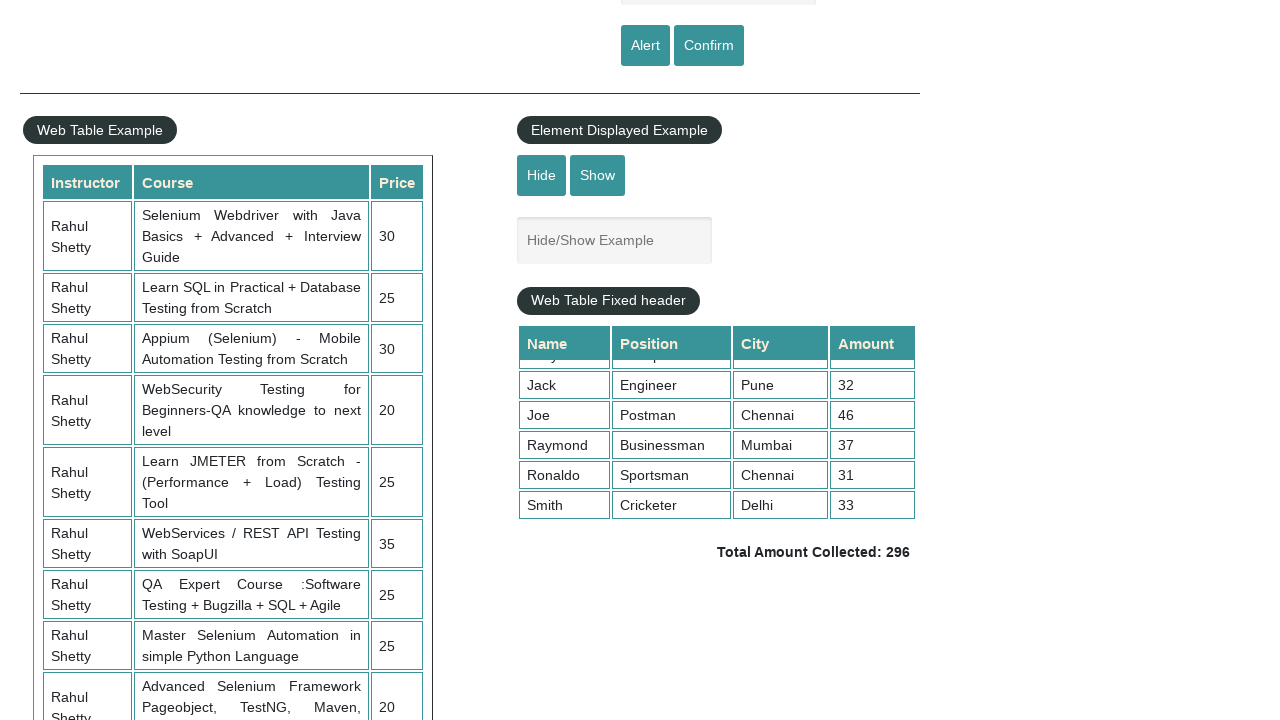

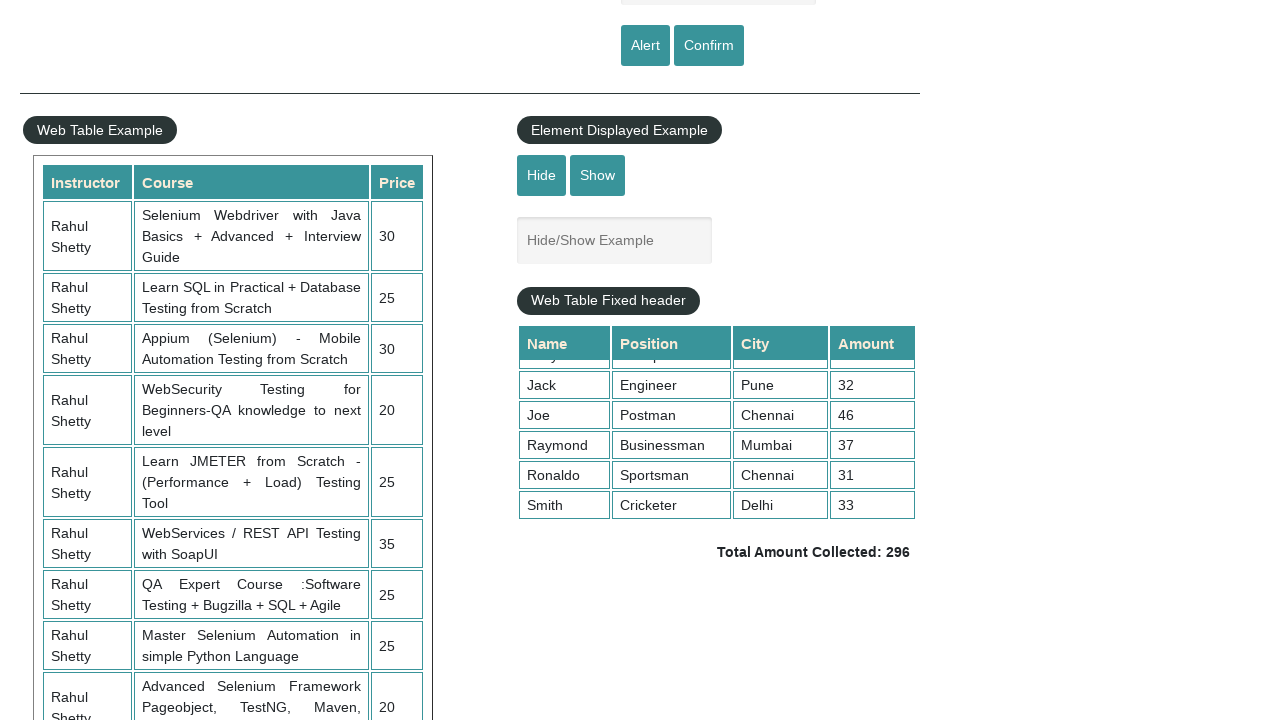